Navigates to the Sunspire web app home page and waits for it to fully load

Starting URL: https://sunspire-web-app.vercel.app/

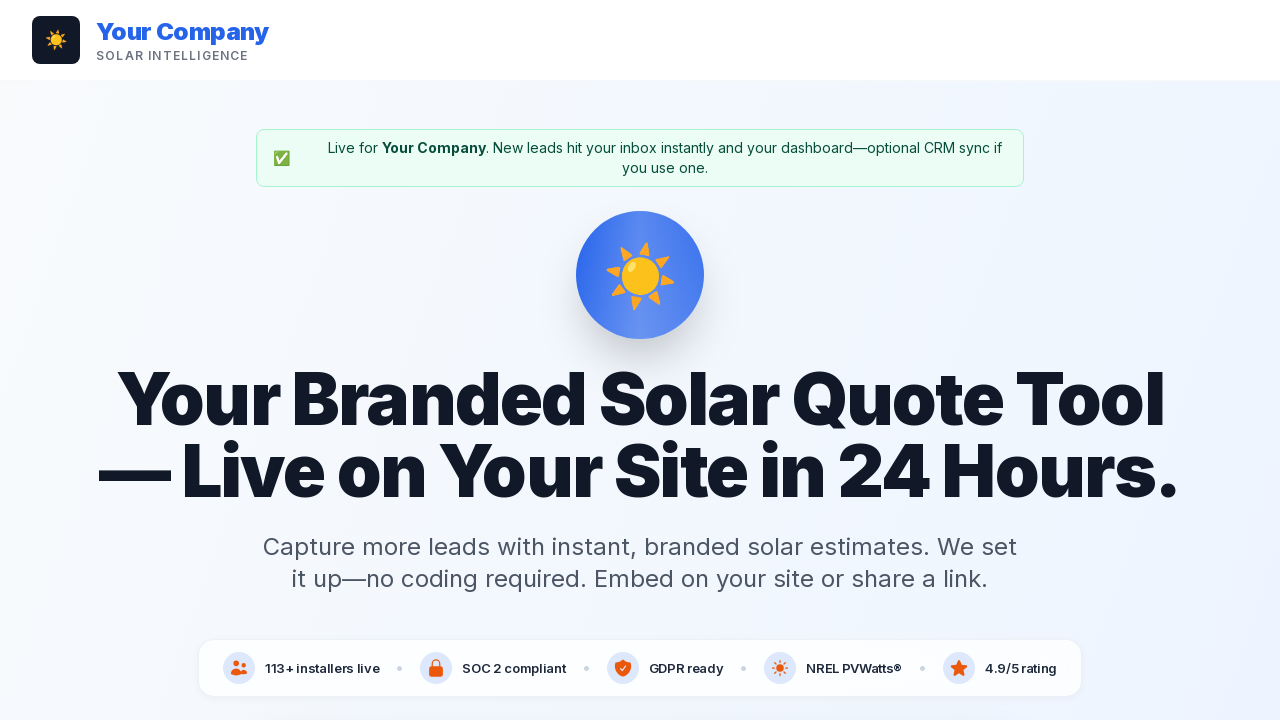

Navigated to Sunspire web app home page
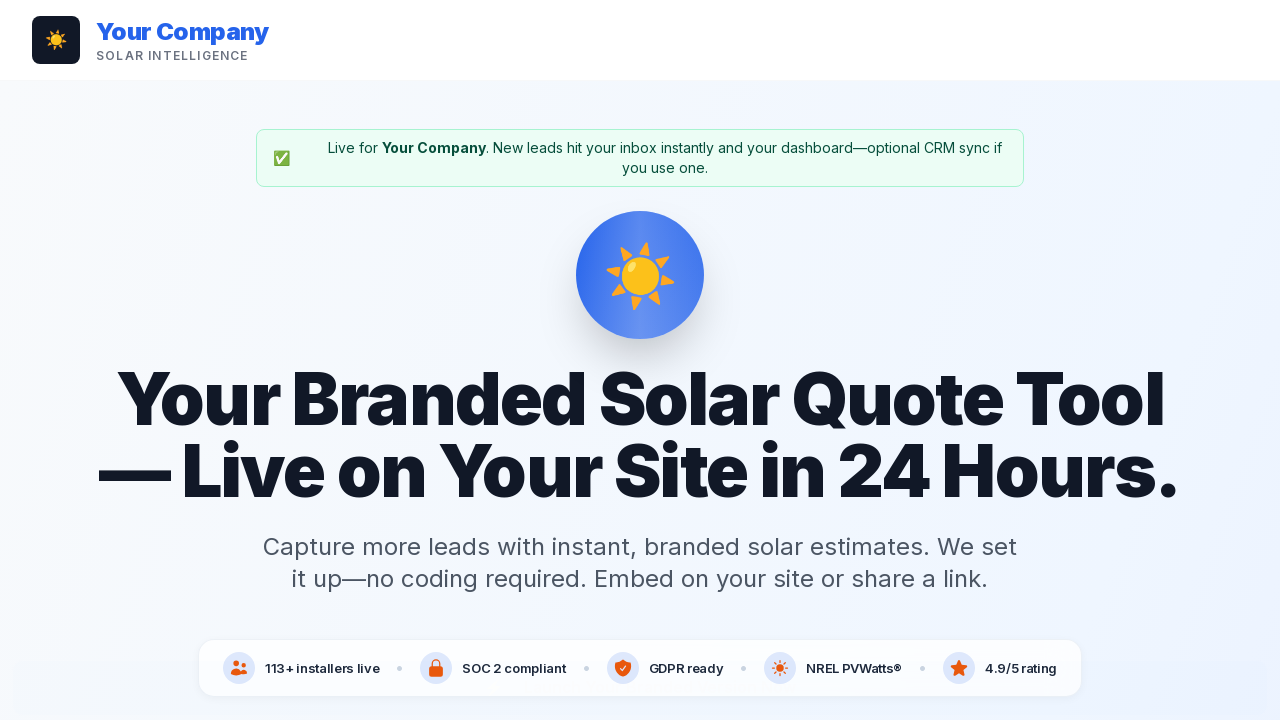

Page reached network idle state - content fully loaded
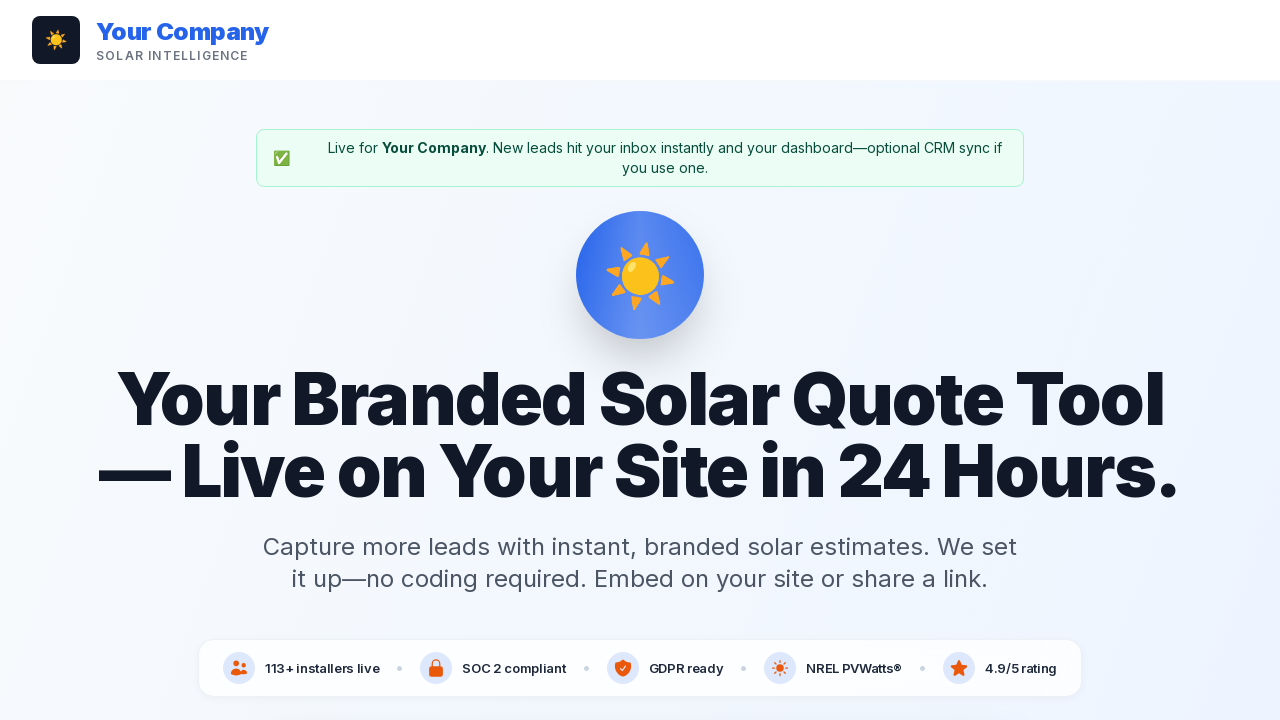

Waited 3 seconds for animations to complete
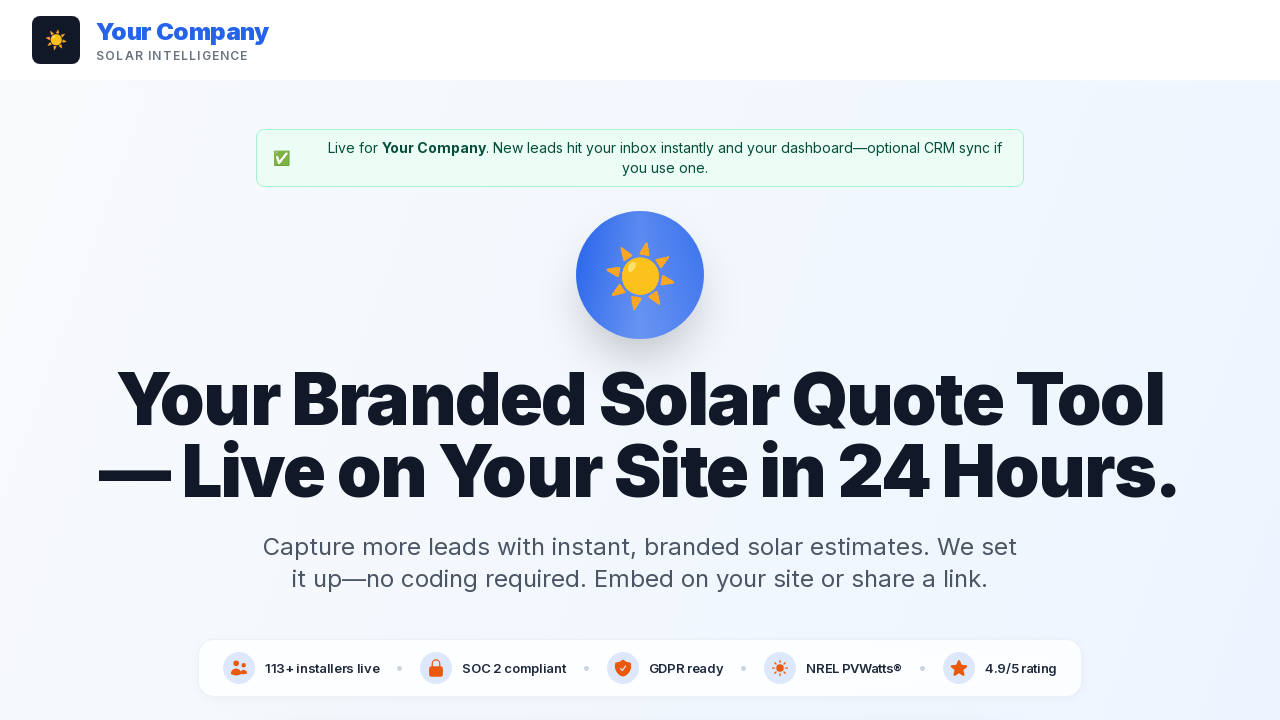

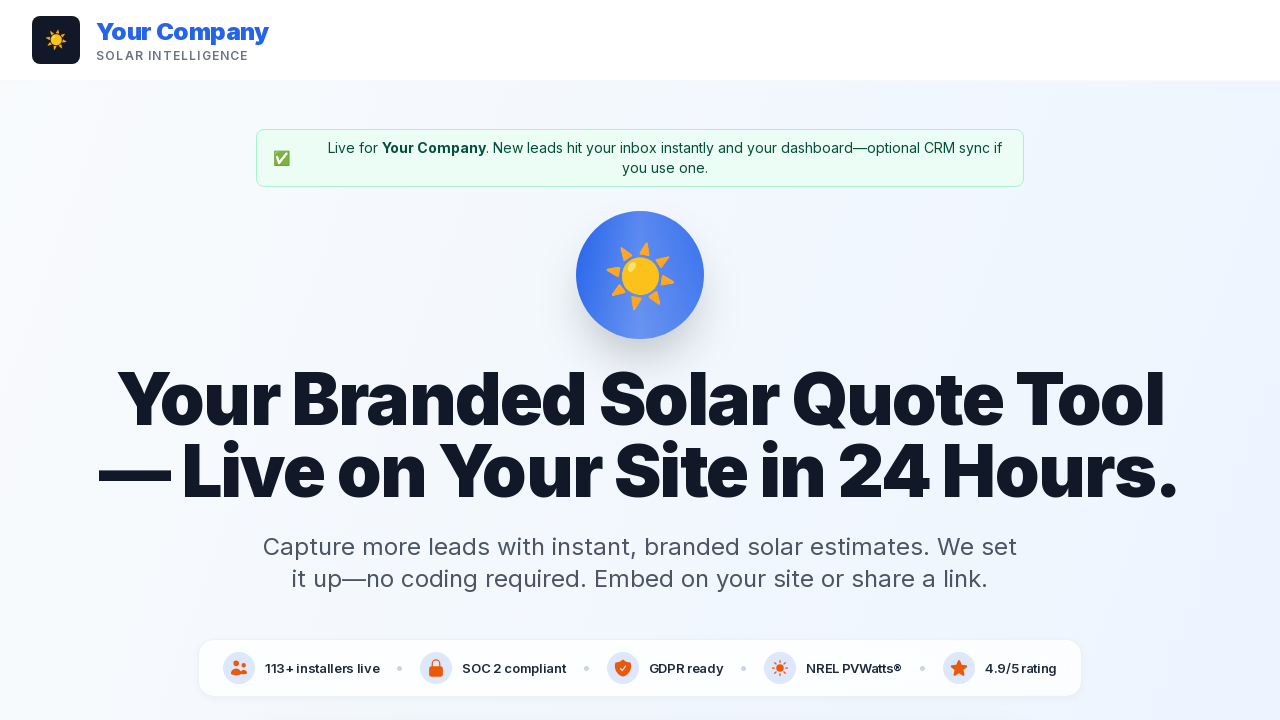